Navigates to a page with many elements and highlights a specific element by changing its border style to a red dashed border, waits for it to be visible, then reverts the styling back to original.

Starting URL: http://the-internet.herokuapp.com/large

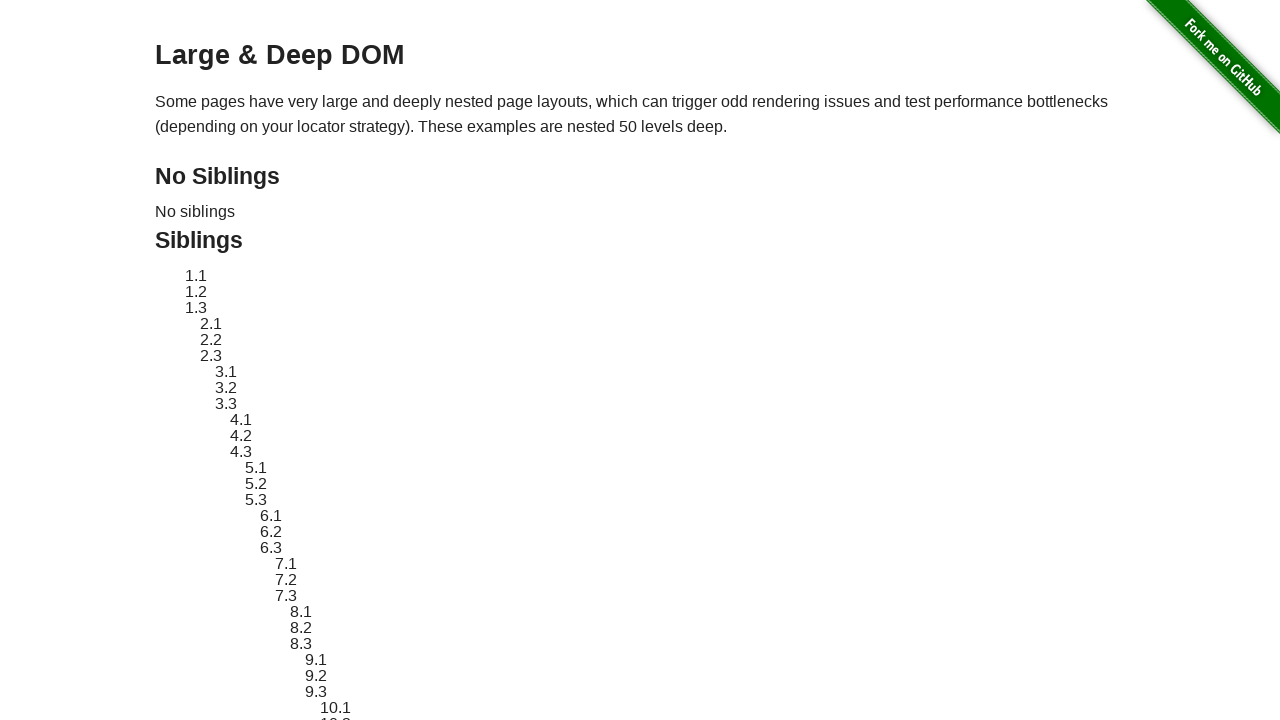

Located target element with selector #sibling-2\.3
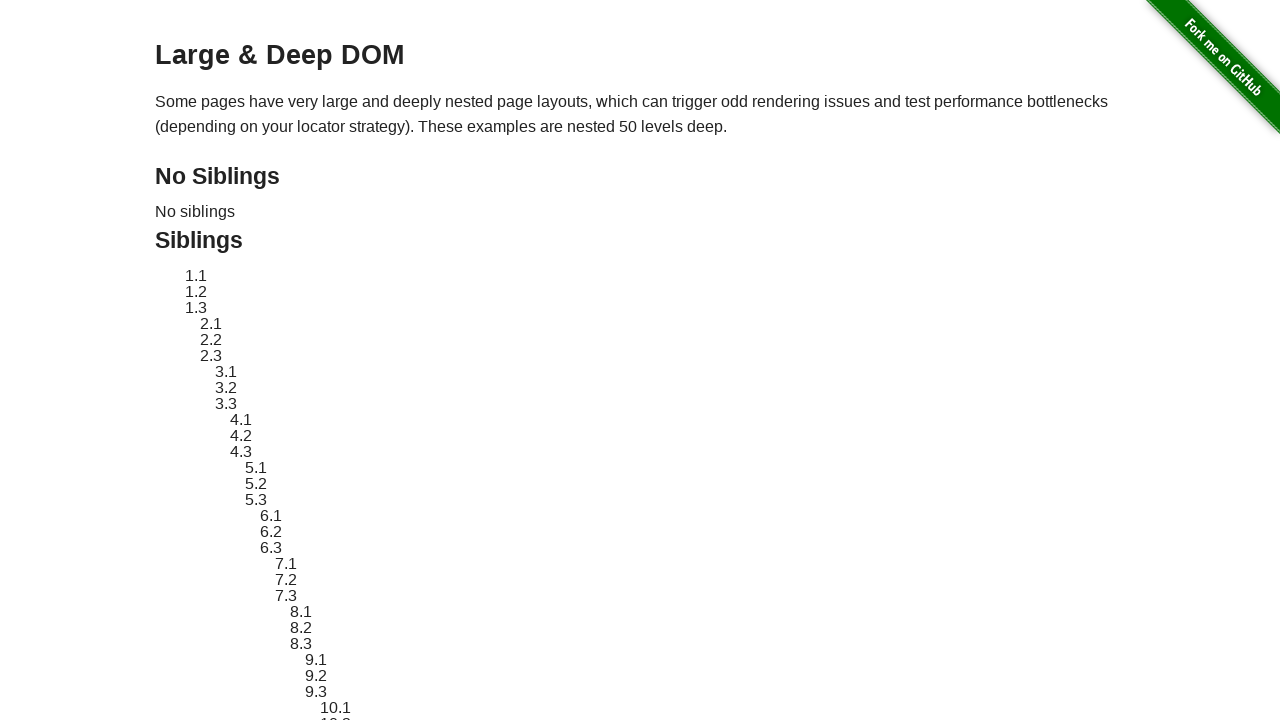

Target element is now visible
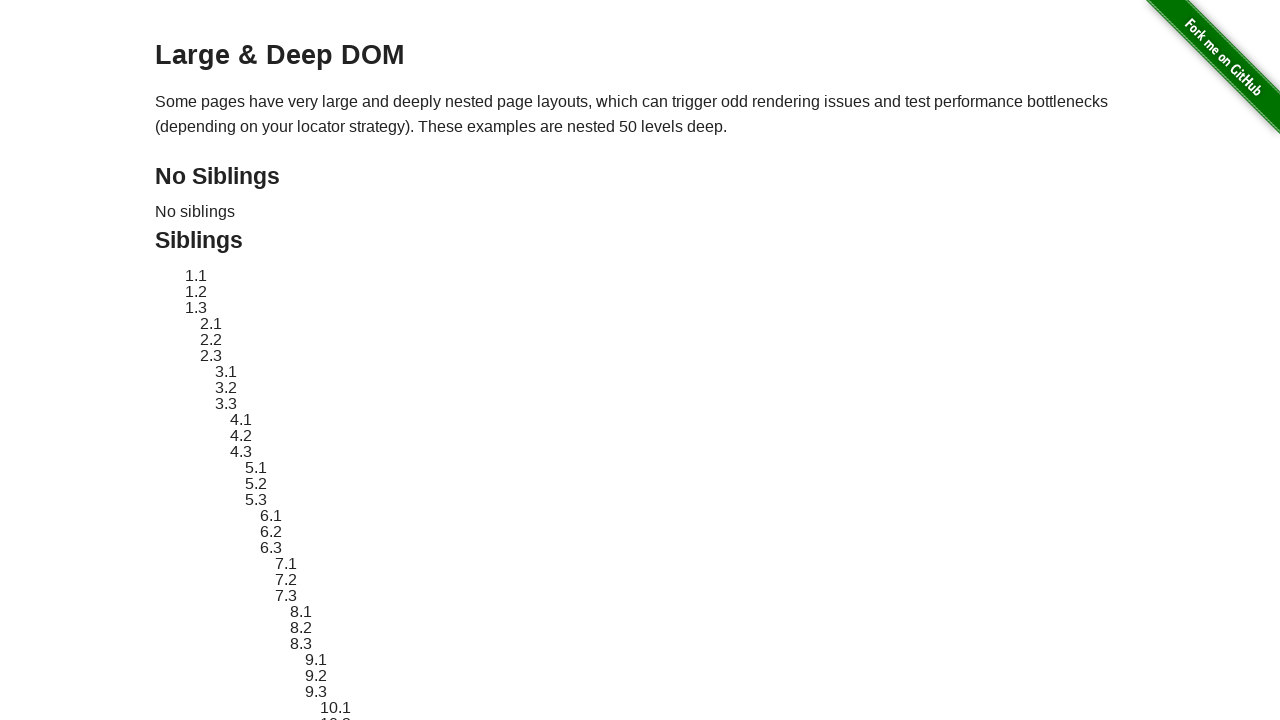

Stored original style attribute of target element
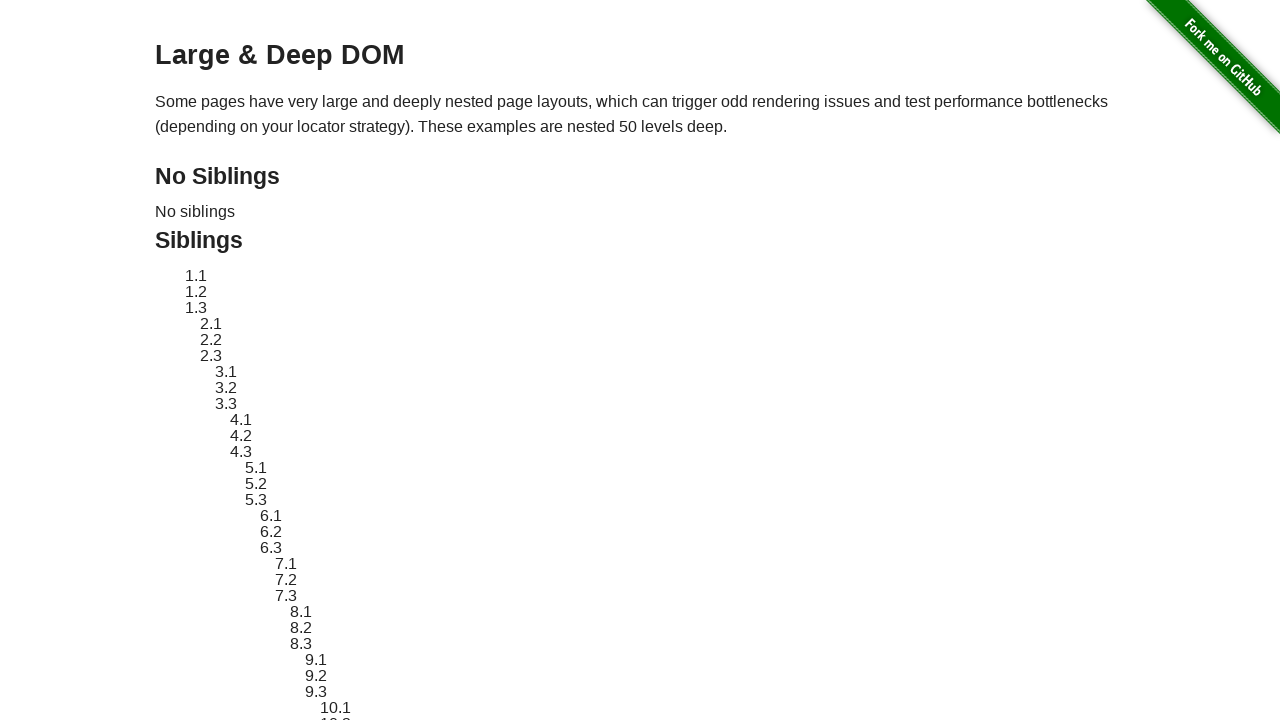

Applied red dashed border highlight to target element
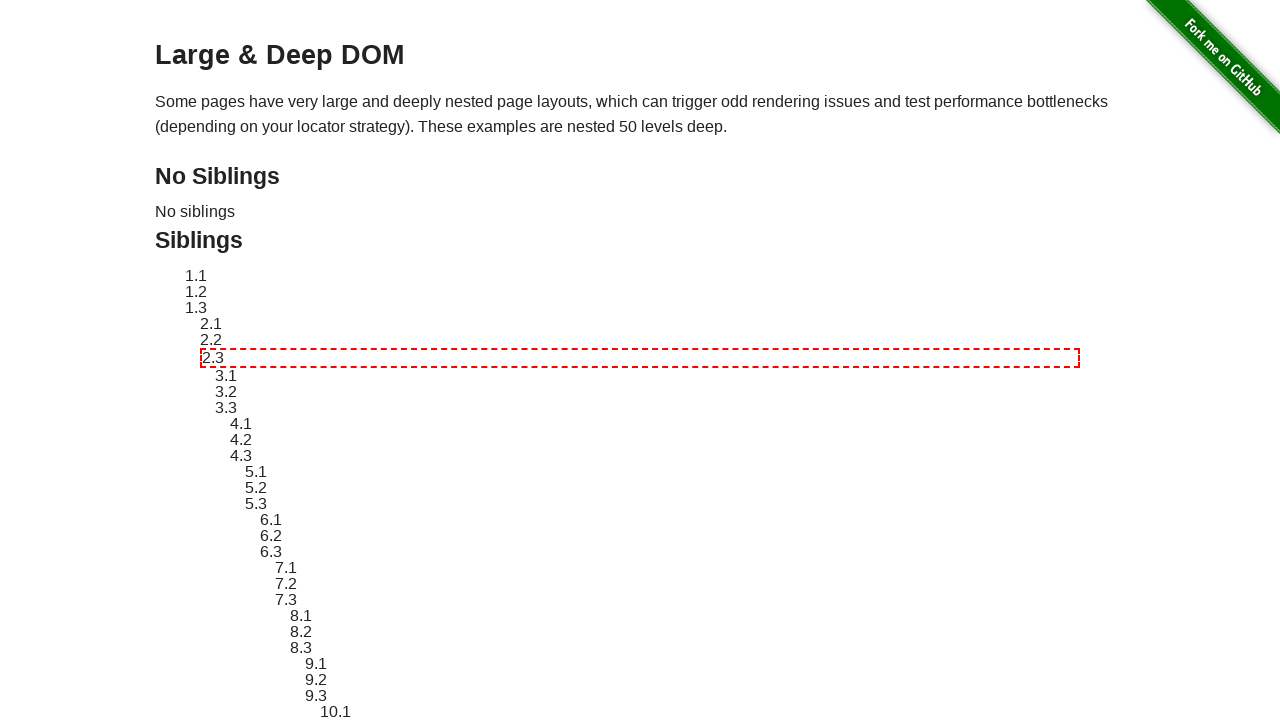

Waited for highlight to be visible
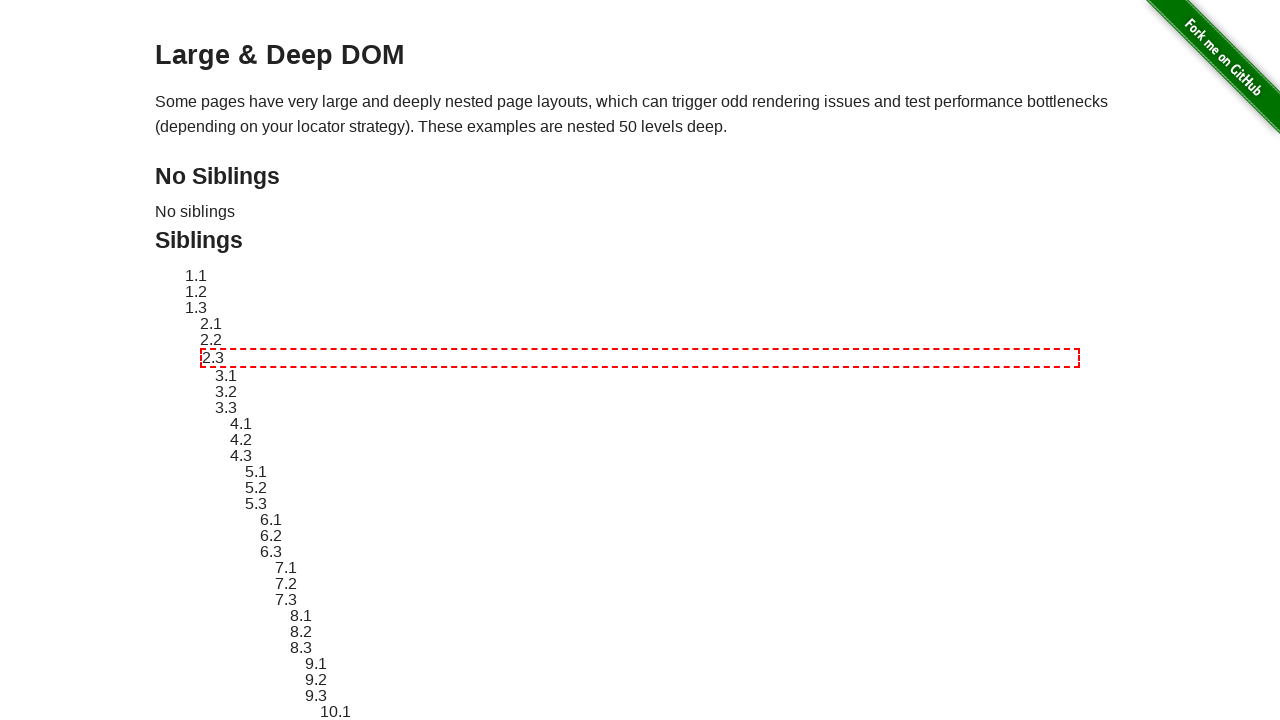

Reverted target element style back to original
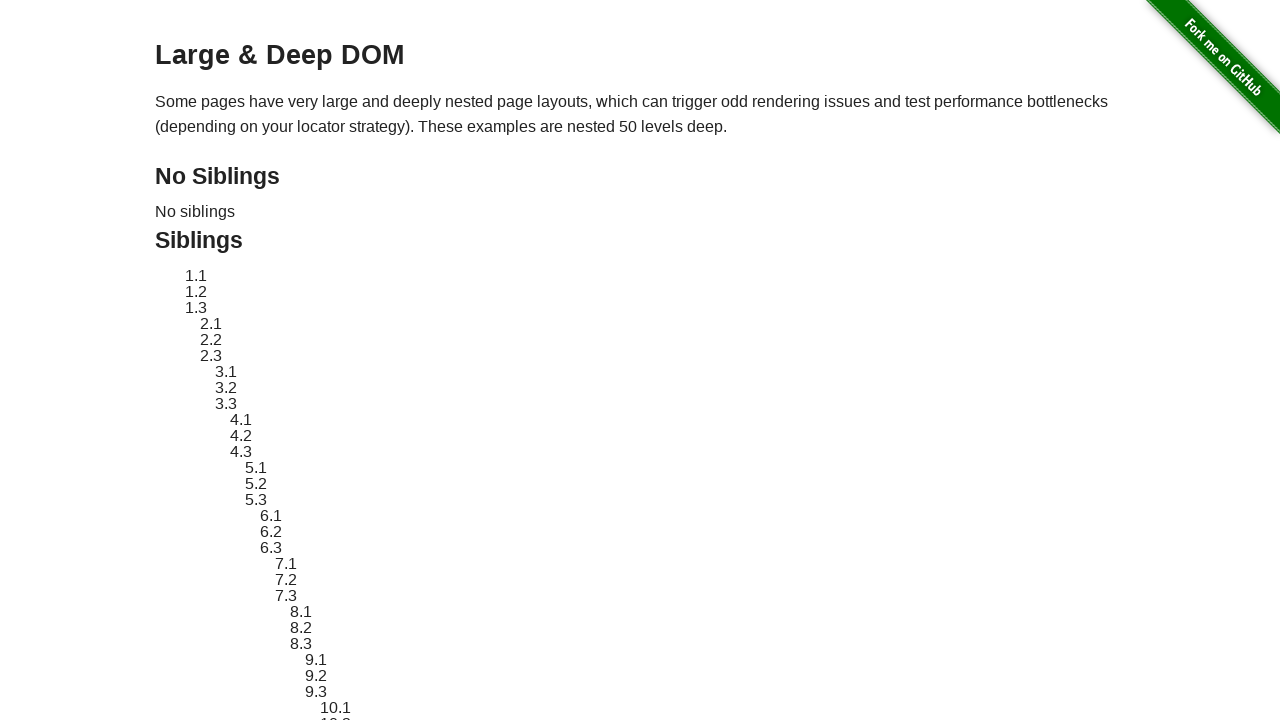

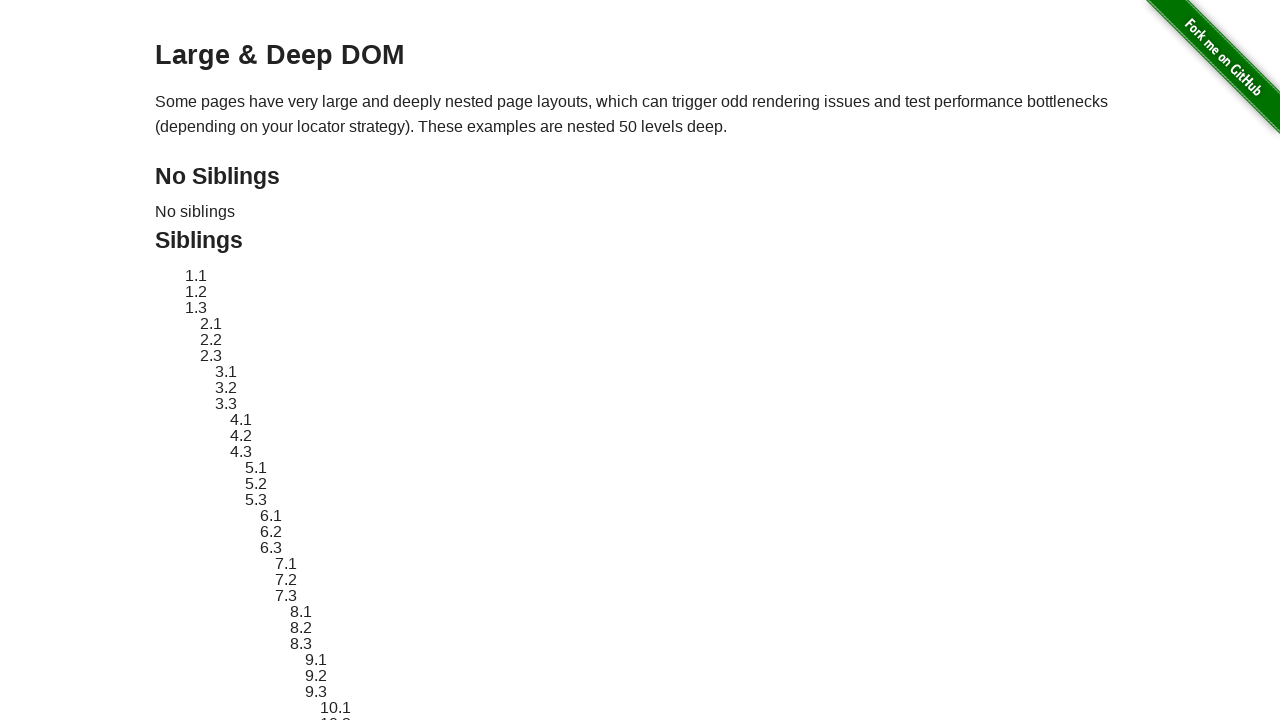